Searches for a tax registration (RUT) status on the Colombian DIAN government portal by entering a document number and submitting the form.

Starting URL: https://muisca.dian.gov.co/WebRutMuisca/DefConsultaEstadoRUT.faces

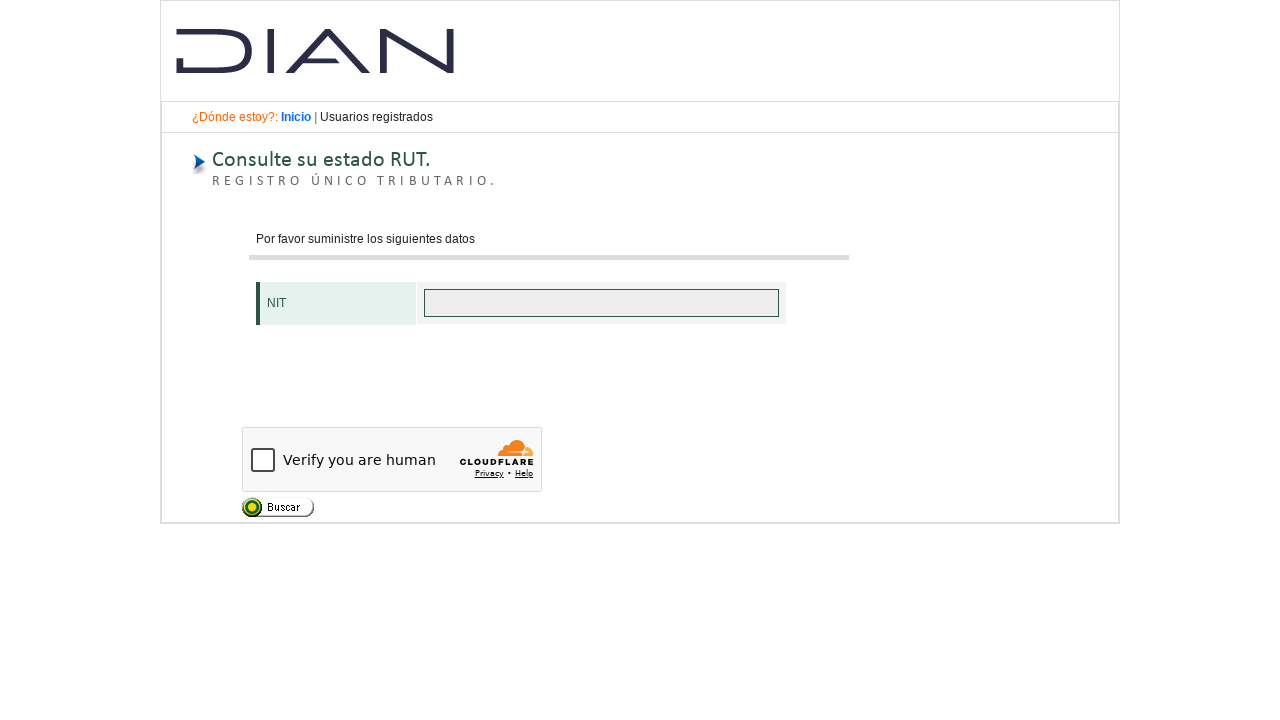

Filled document number field with RUT '1088318629' on input#vistaConsultaEstadoRUT\:formConsultaEstadoRUT\:numNit
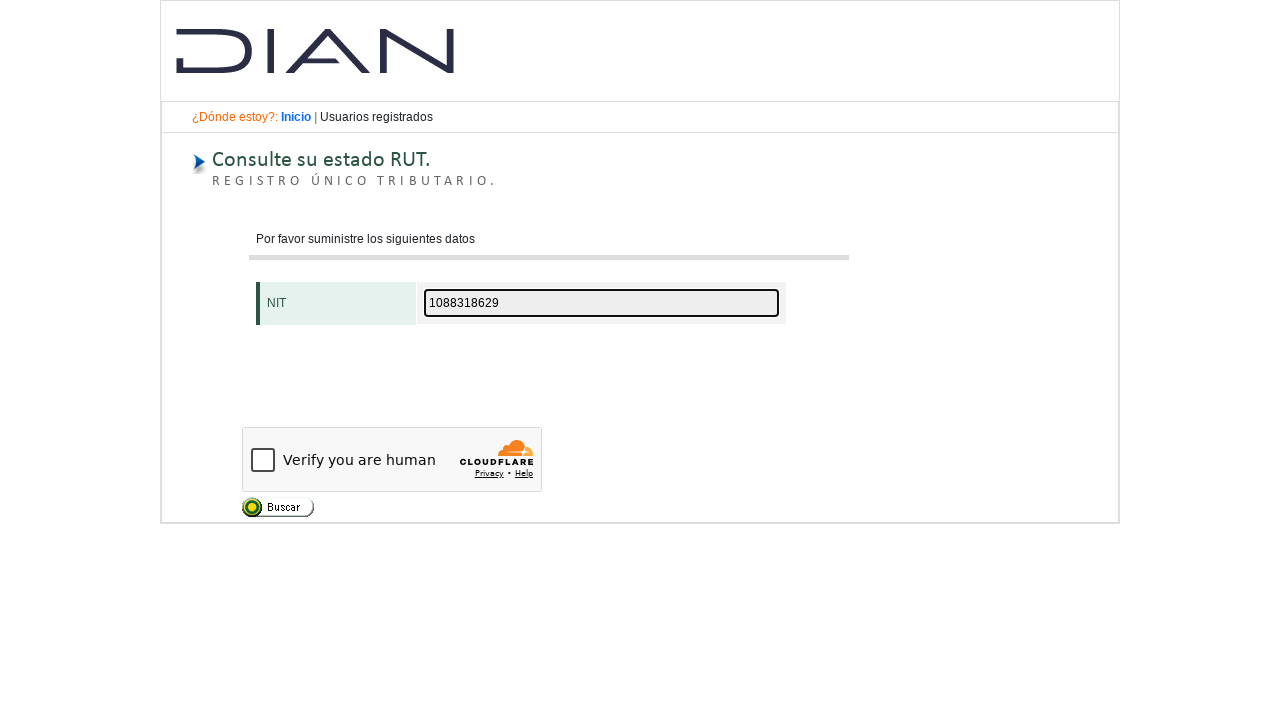

Pressed Enter to submit RUT search form on input#vistaConsultaEstadoRUT\:formConsultaEstadoRUT\:numNit
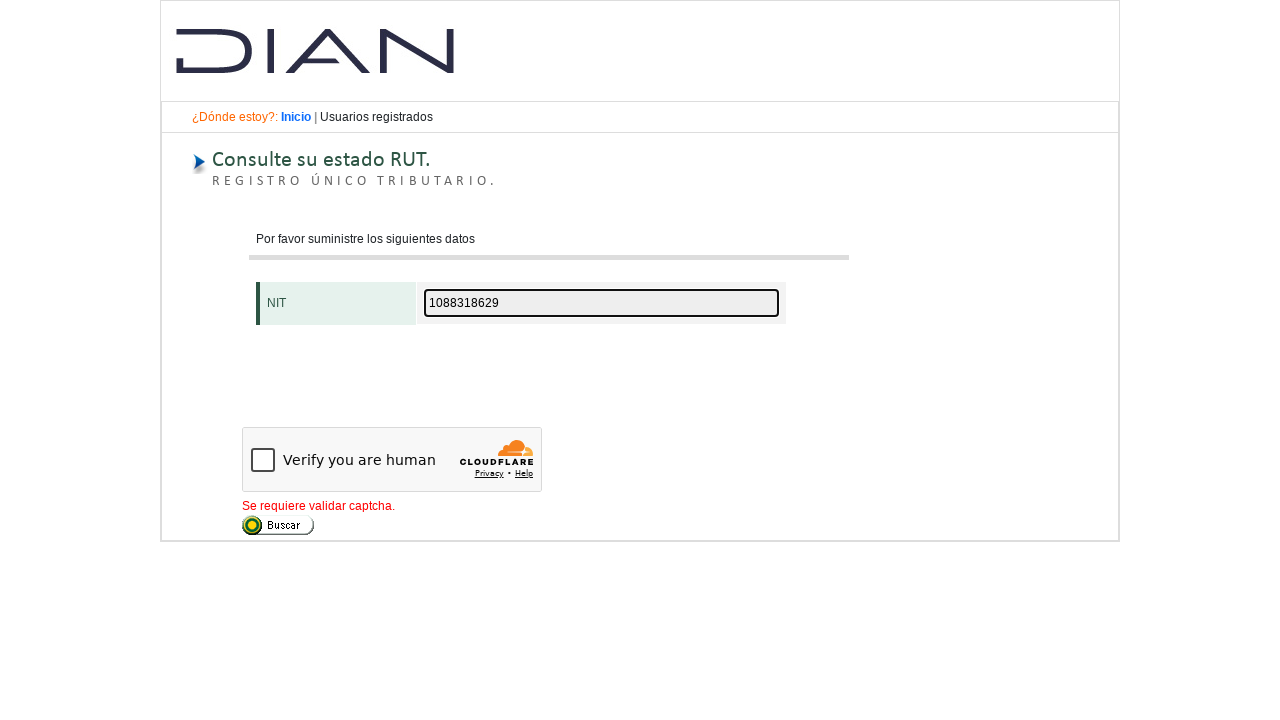

Results page loaded (error message or no results found)
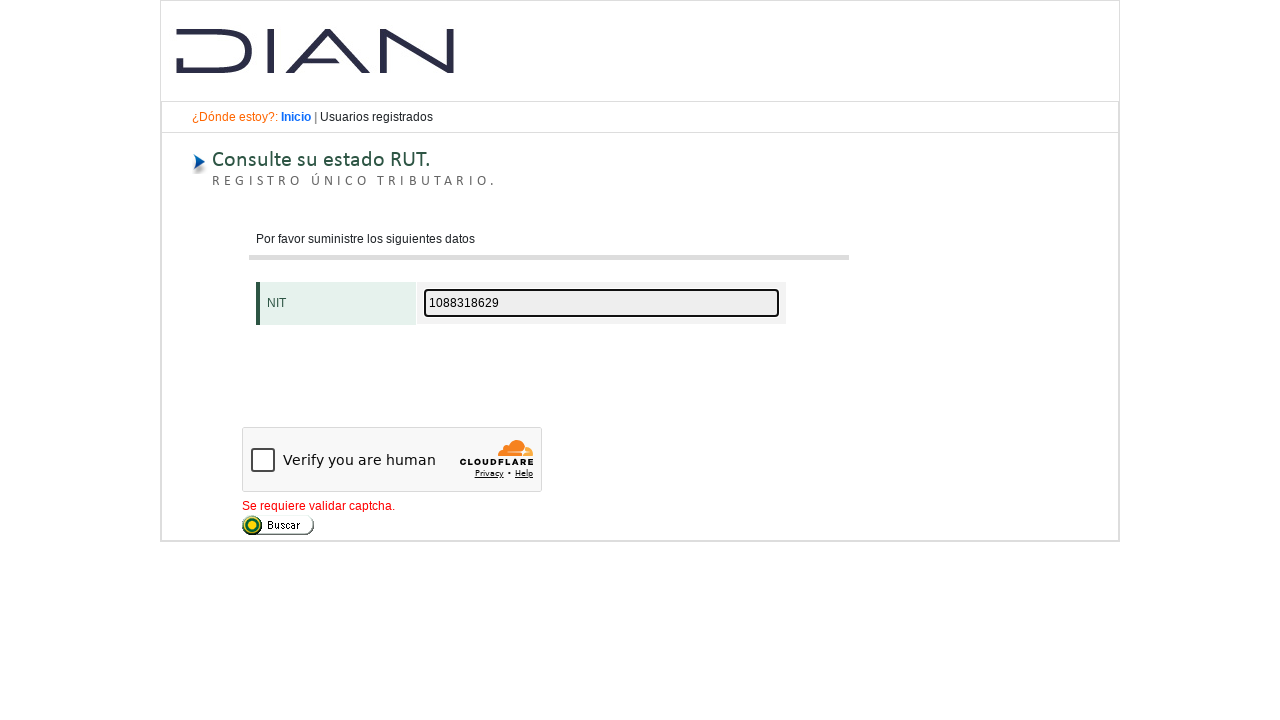

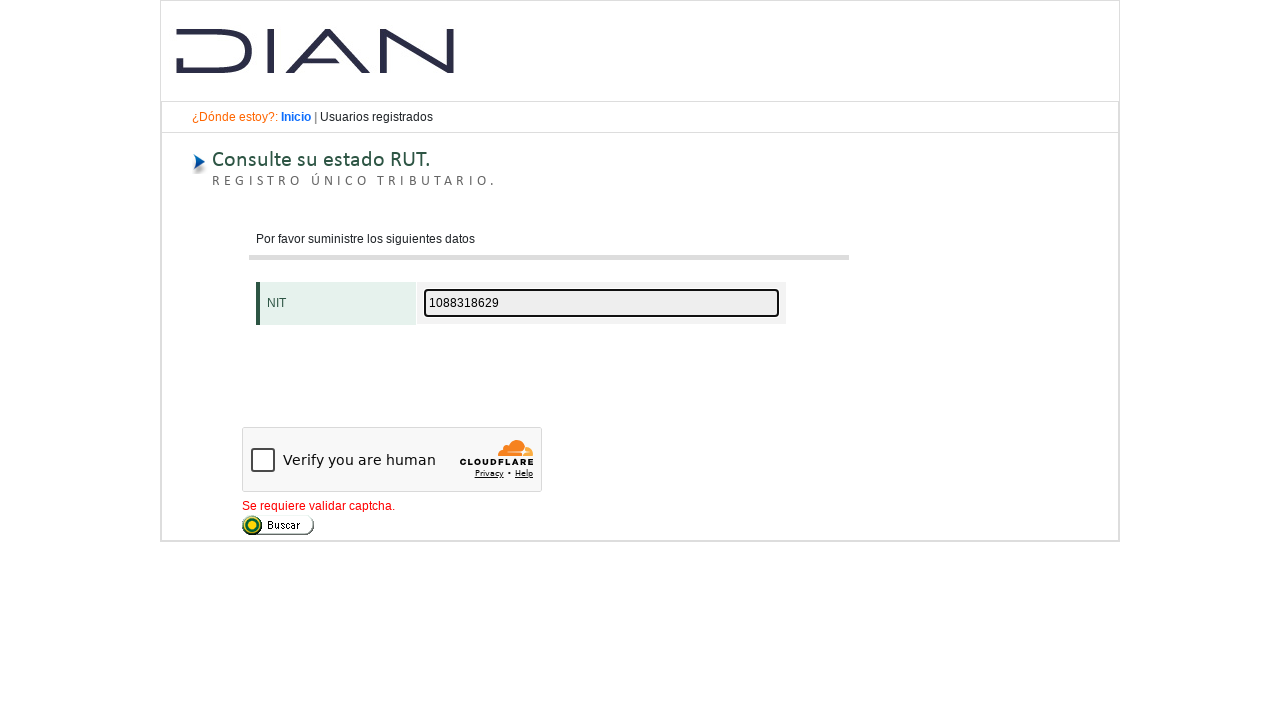